Tests the calculator application by entering two numbers (2 and 3), clicking the Go button, and verifying the sum result equals 5

Starting URL: http://juliemr.github.io/protractor-demo/

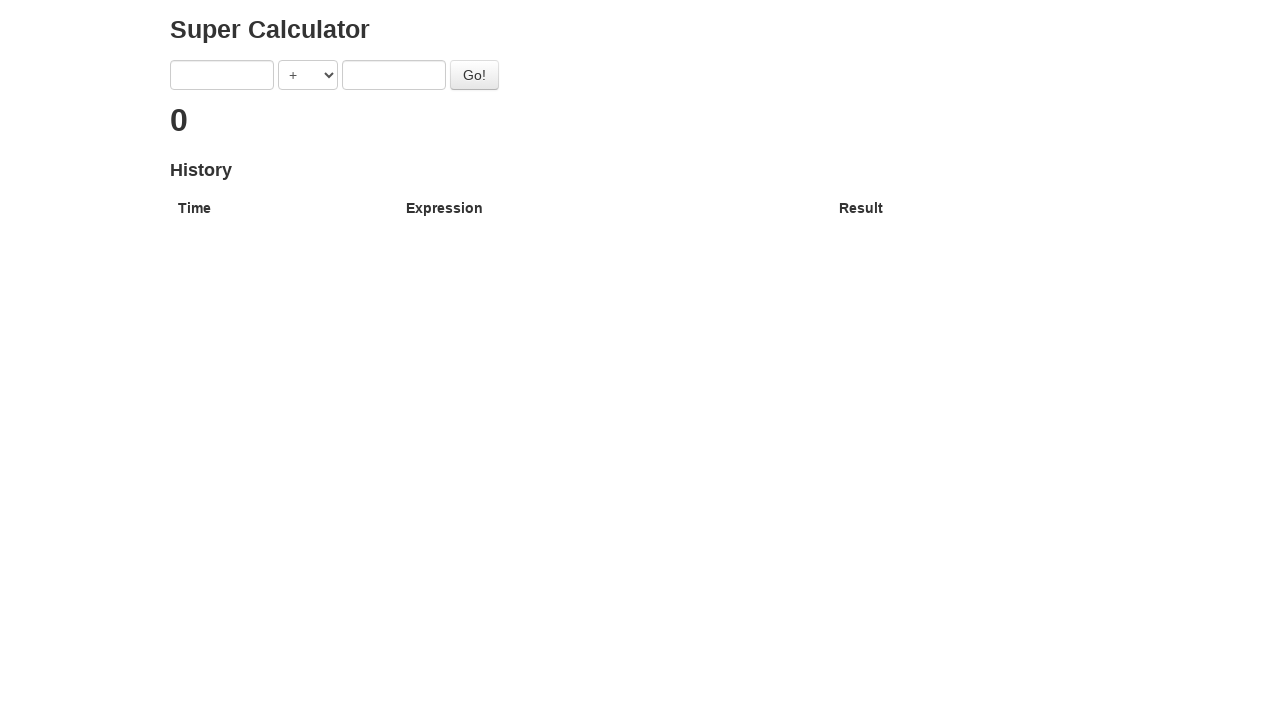

Entered first number '2' in the first input field on [ng-model='first']
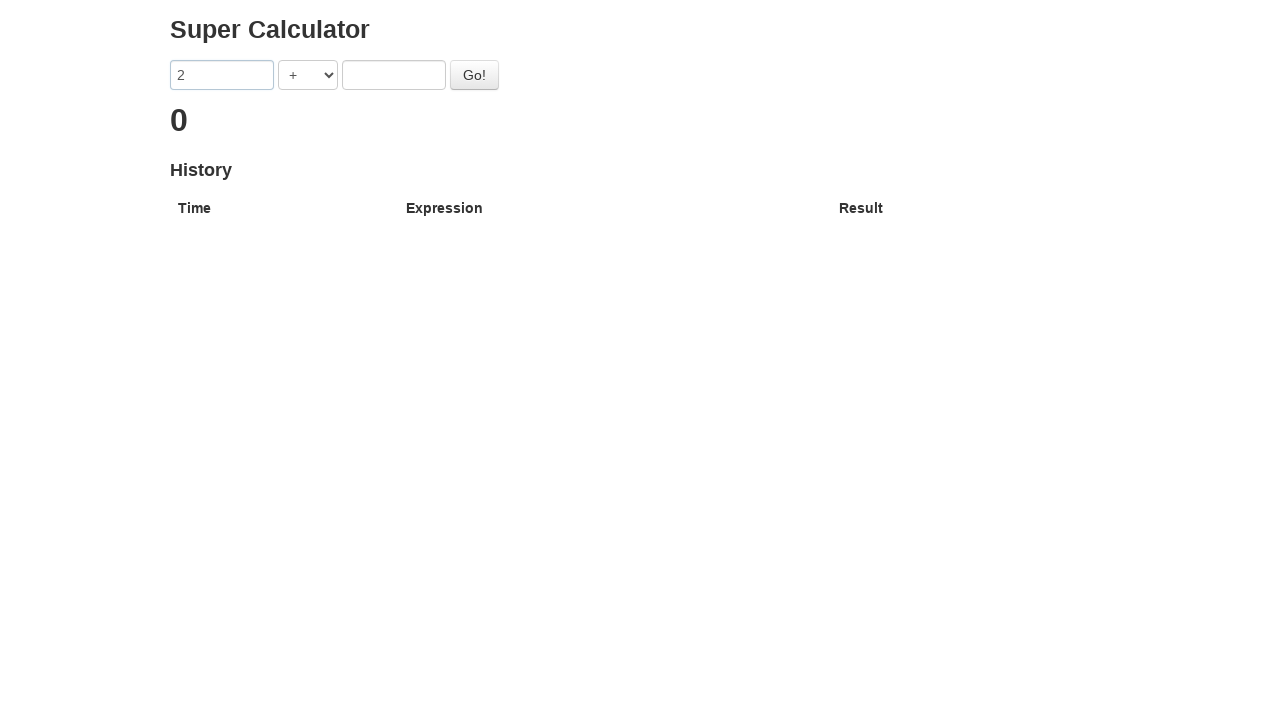

Entered second number '3' in the second input field on [ng-model='second']
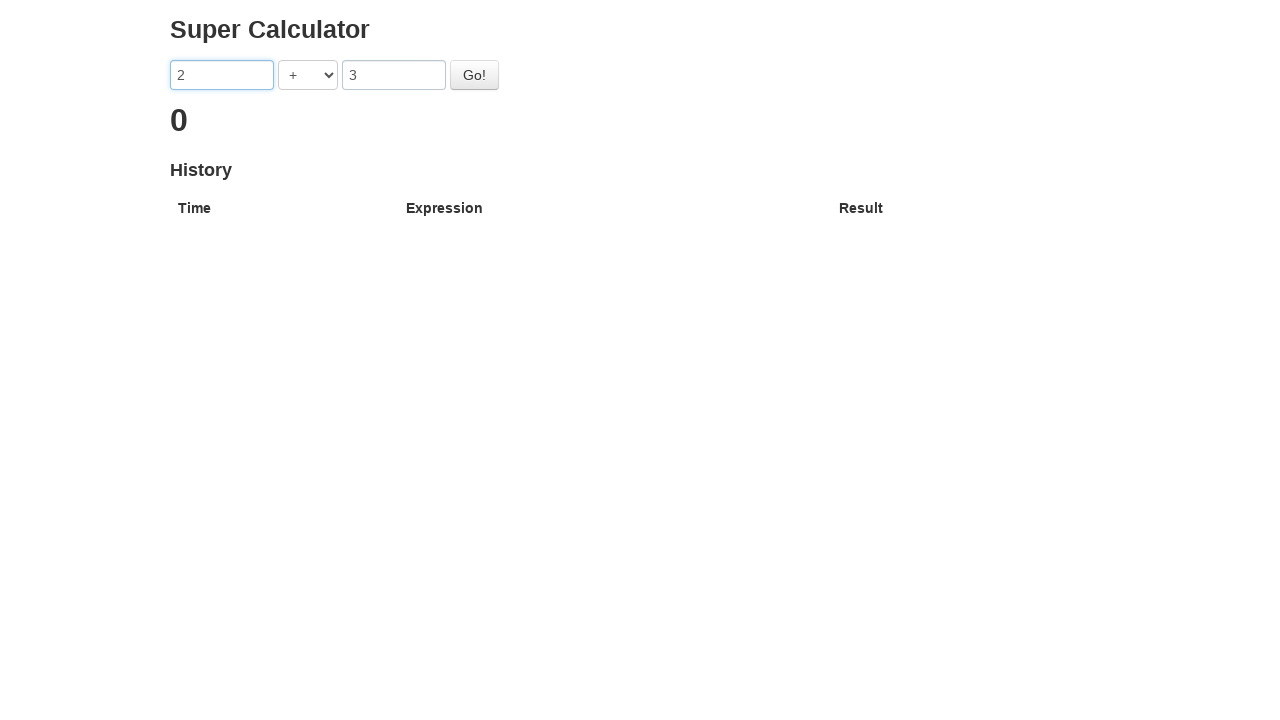

Clicked the Go button to calculate the sum at (474, 75) on #gobutton
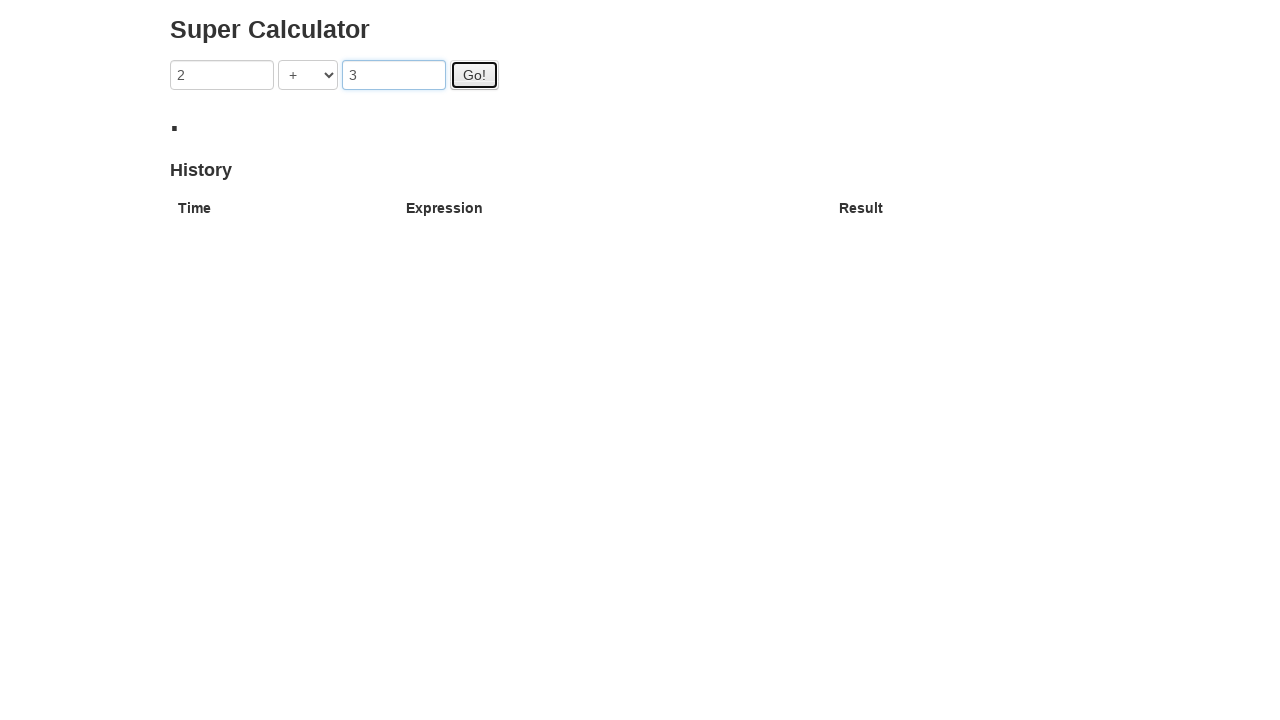

Result appeared - sum of 2 and 3 equals 5
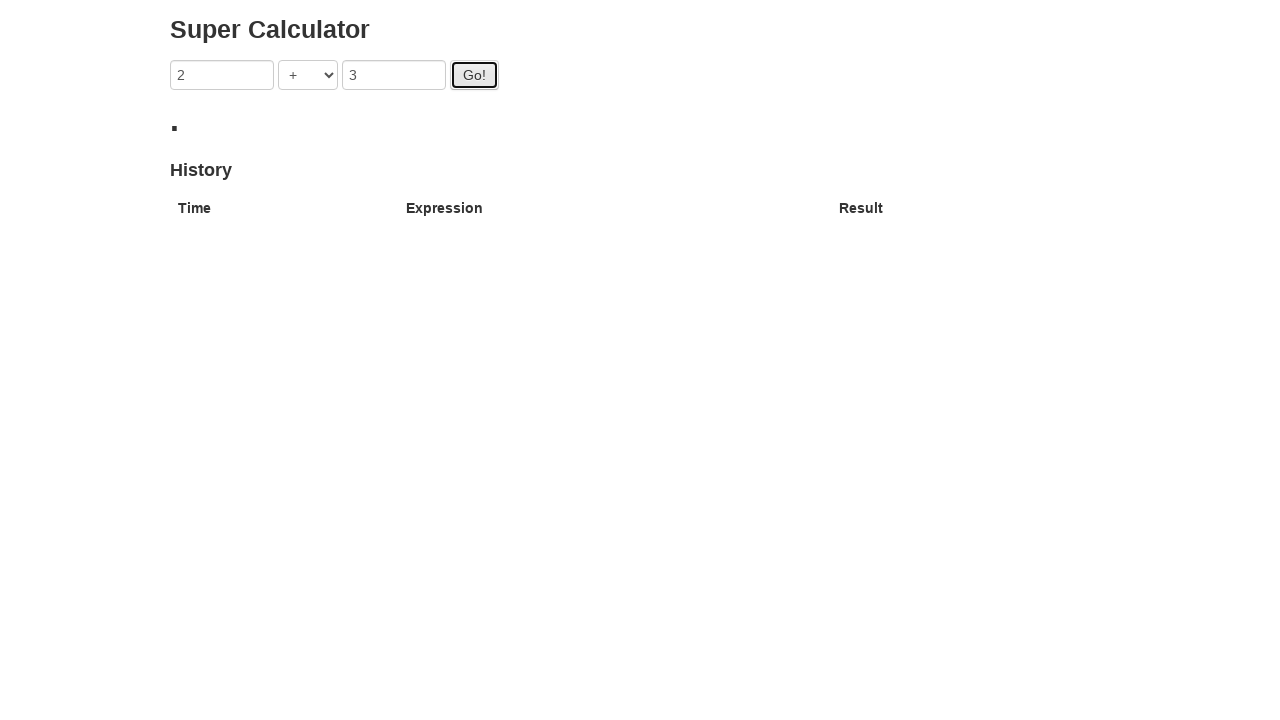

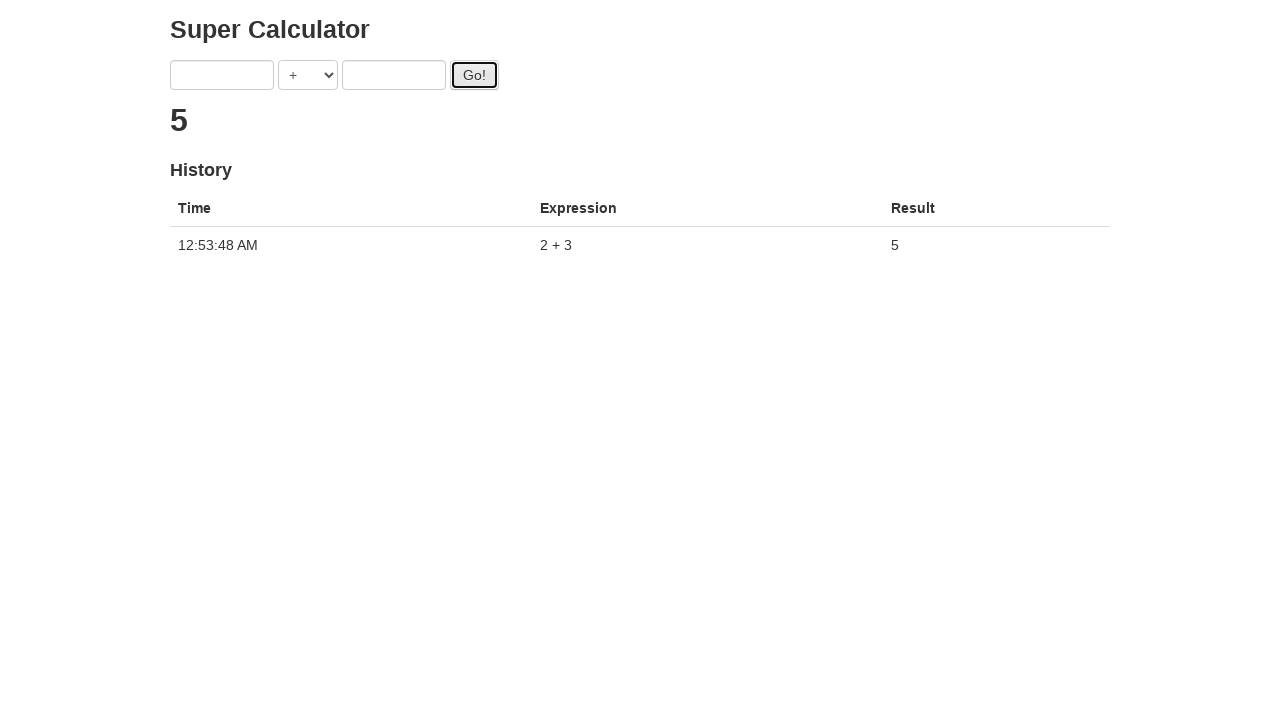